Tests footer link counting by scrolling to the footer section and verifying that footer links are present in the page structure

Starting URL: https://rahulshettyacademy.com/AutomationPractice/

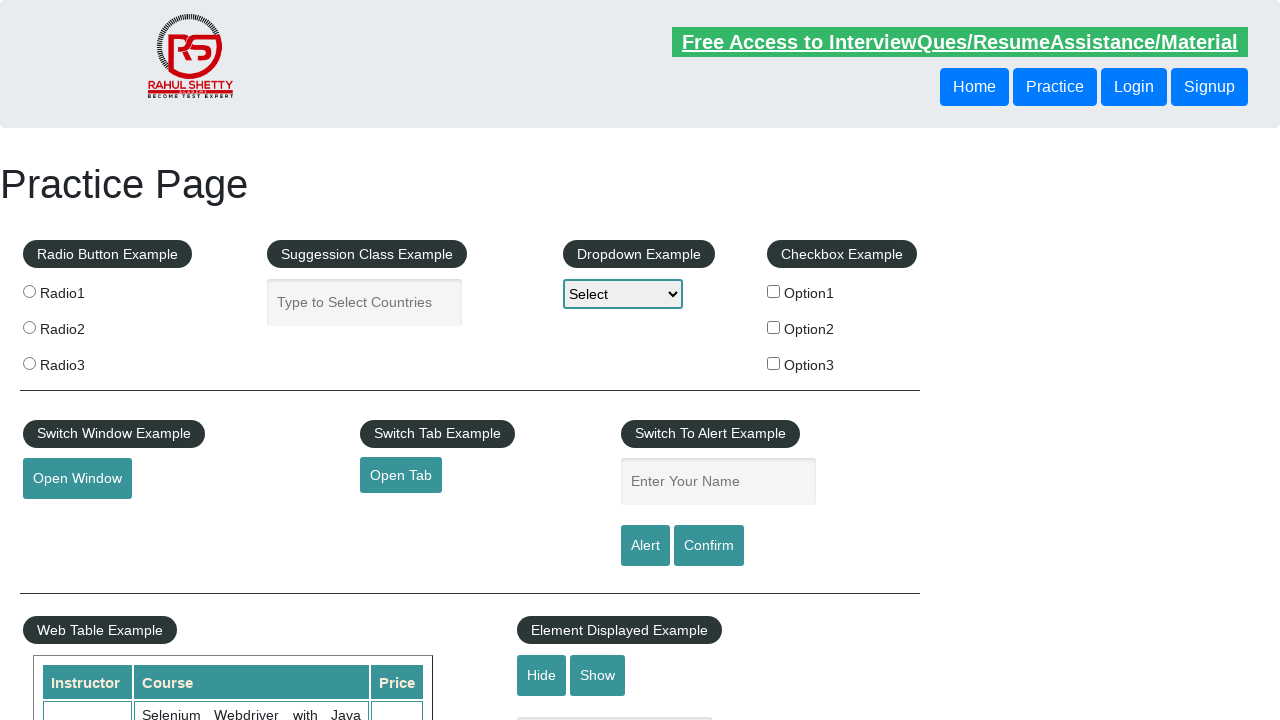

Scrolled down 1600 pixels to reach footer section
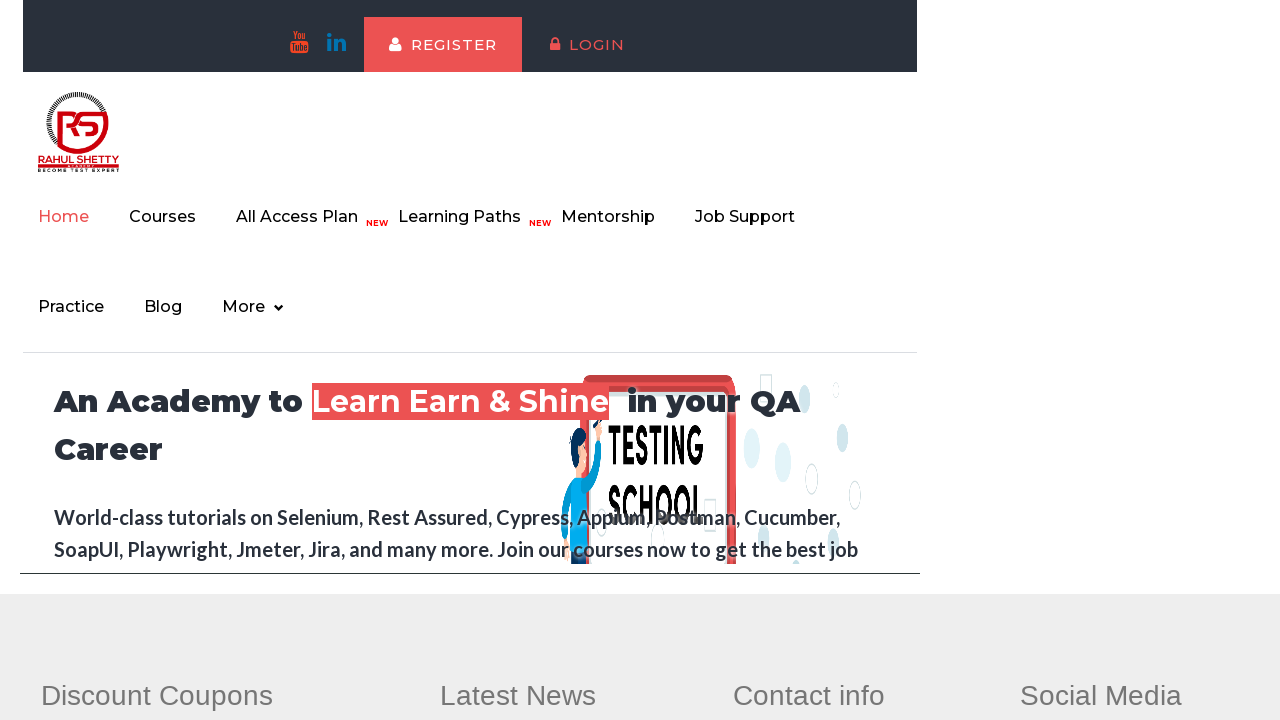

Footer section selector '#gf-BIG .gf-t' is now visible
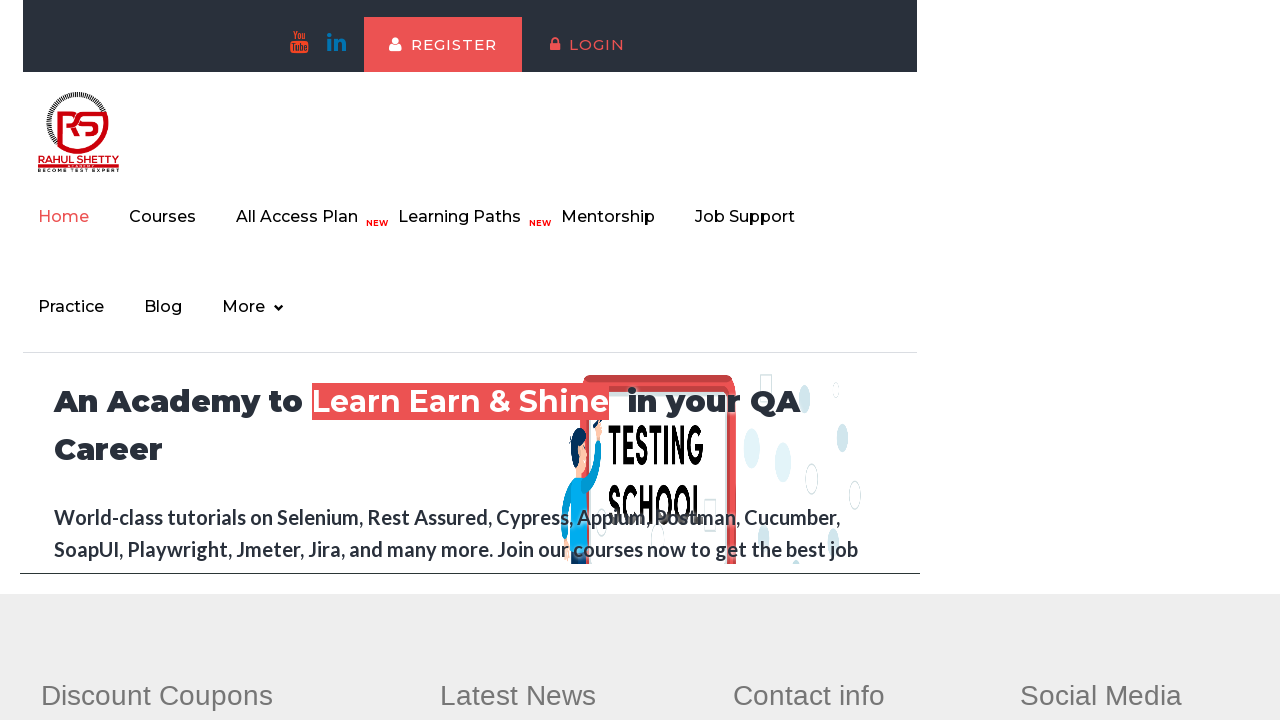

Located footer section element
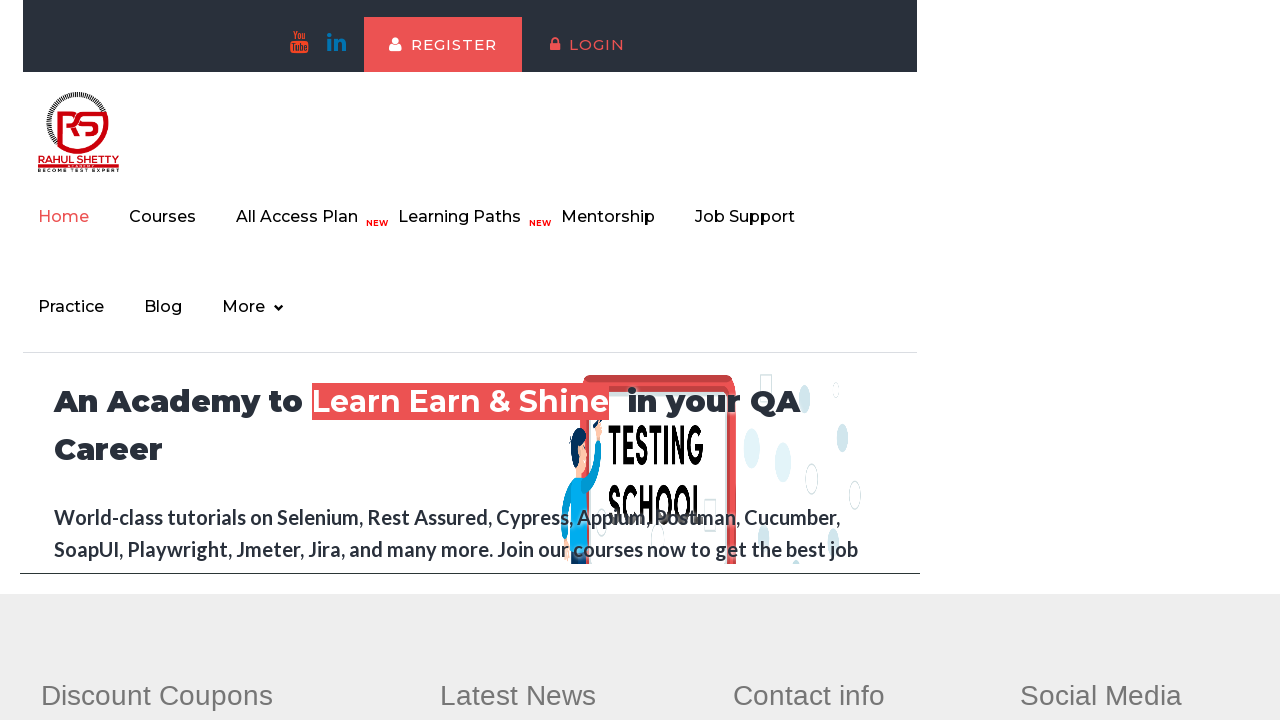

Footer section element is ready and stable
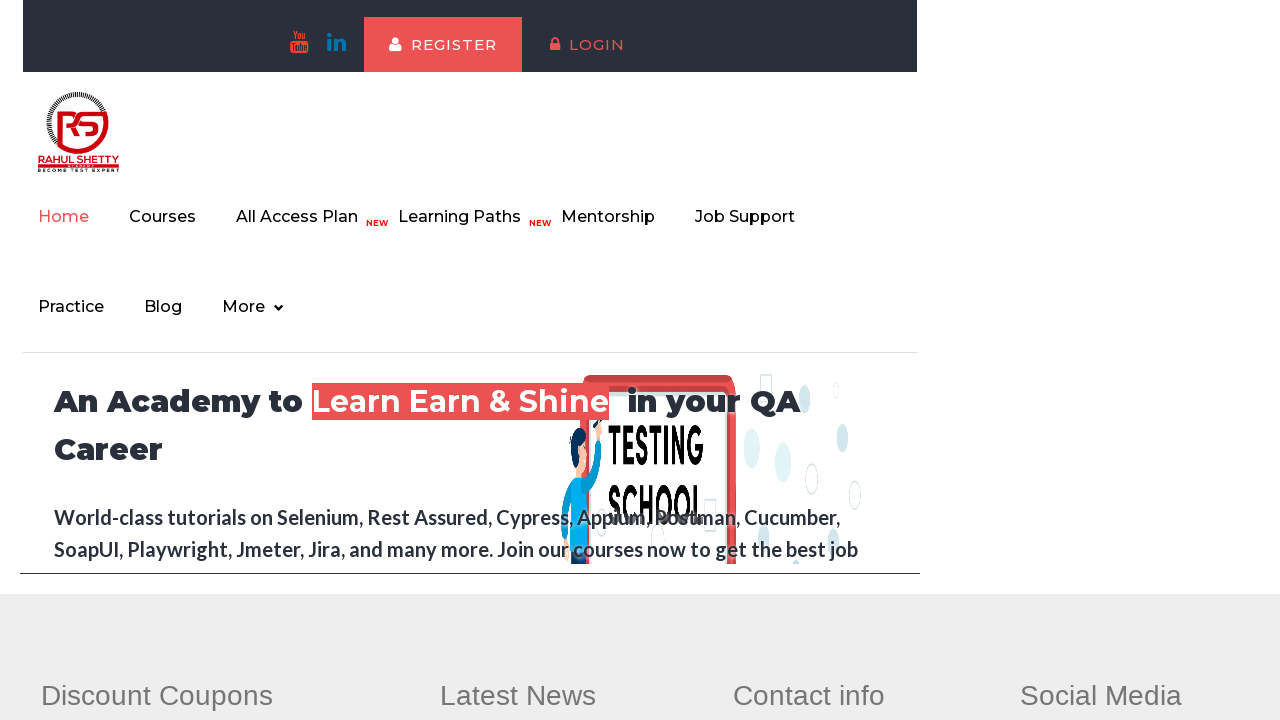

Located first column footer links in unordered list
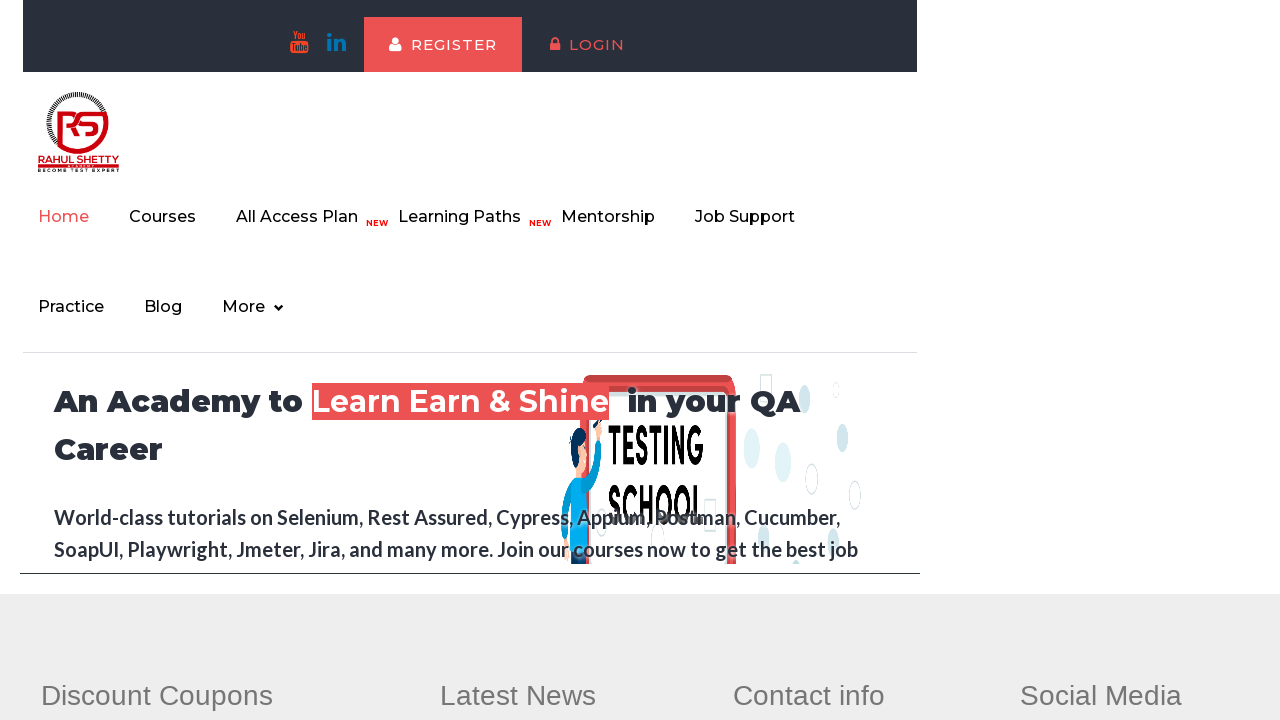

First column footer links are ready and stable
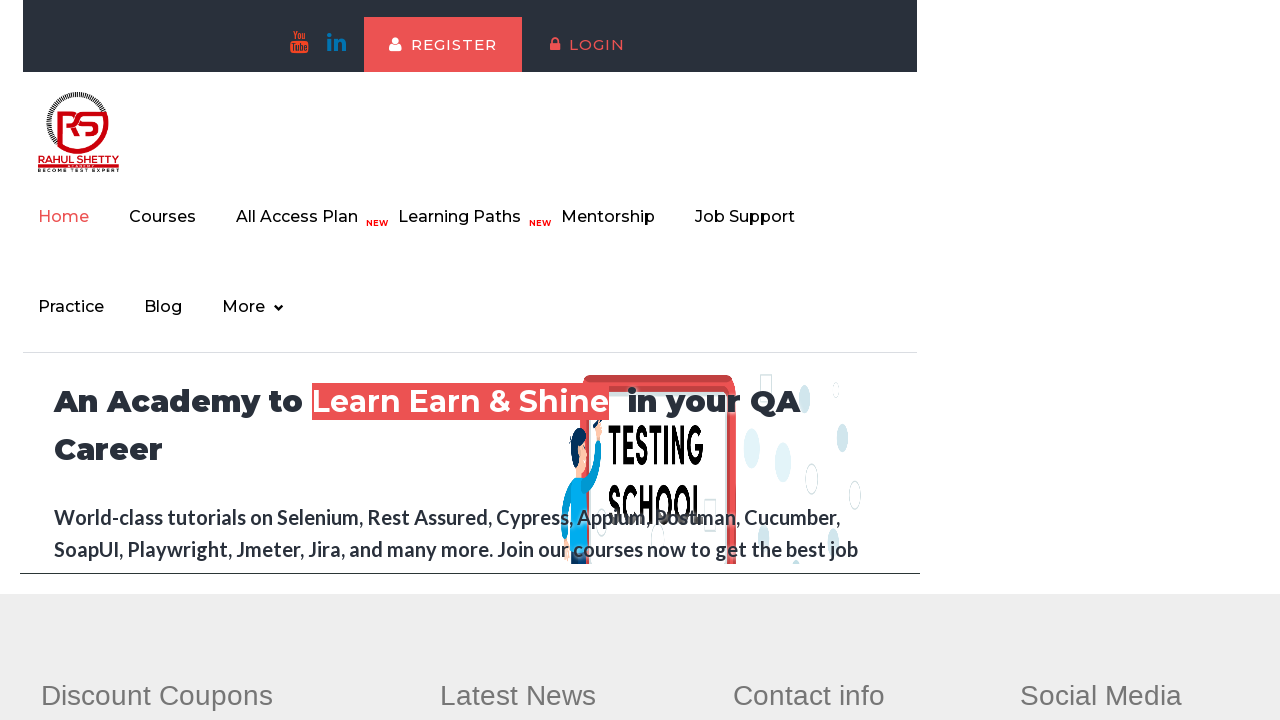

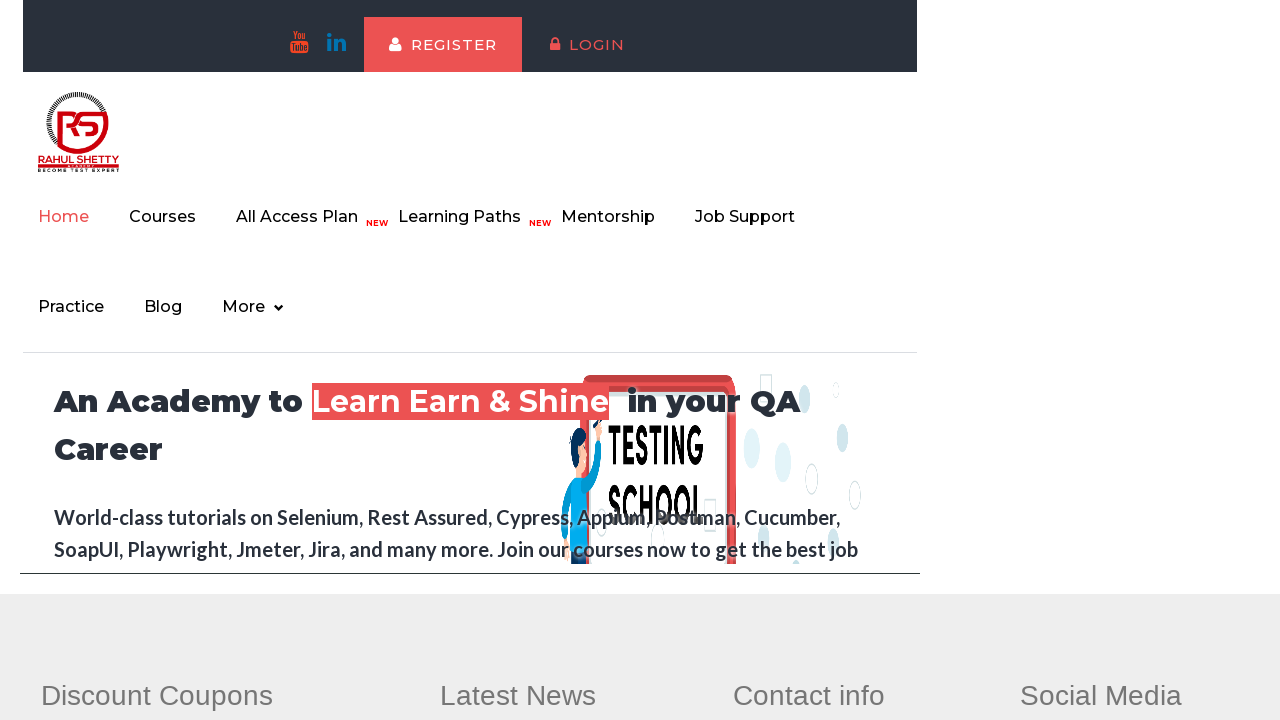